Tests file upload functionality by navigating to File Upload page, uploading a file, and verifying successful upload

Starting URL: https://the-internet.herokuapp.com/

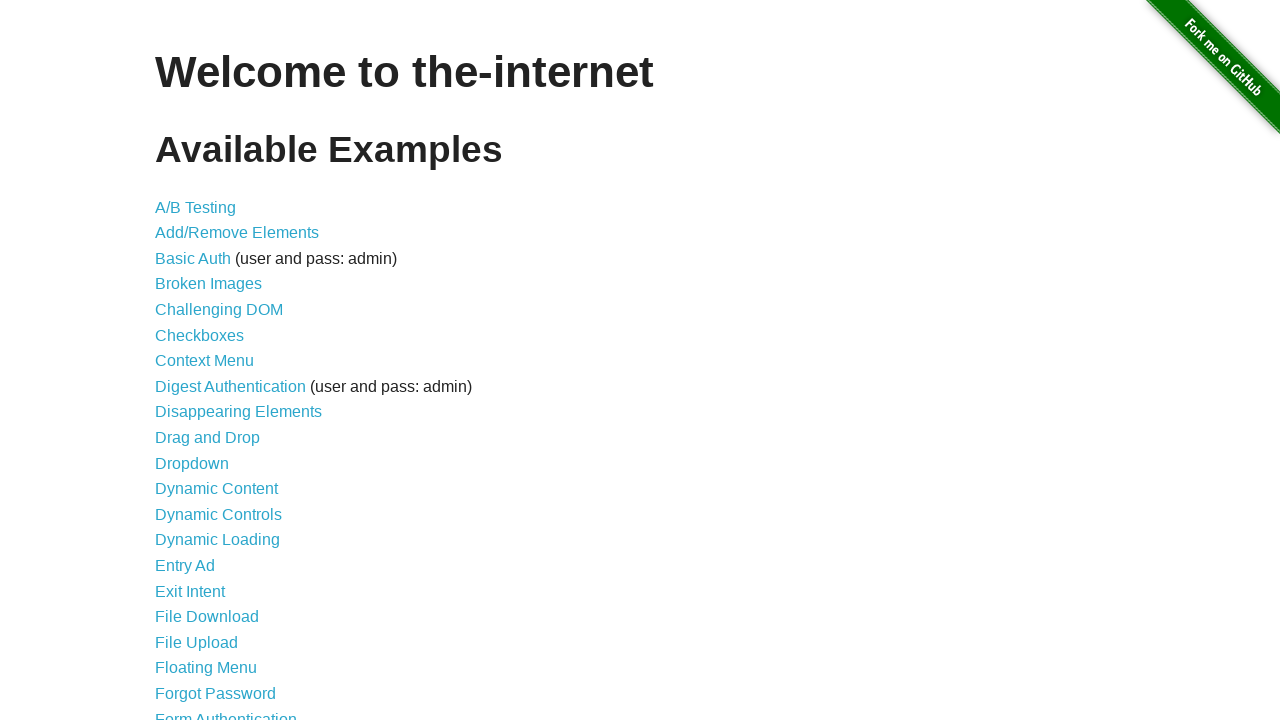

Clicked on File Upload link at (196, 642) on a[href='/upload']
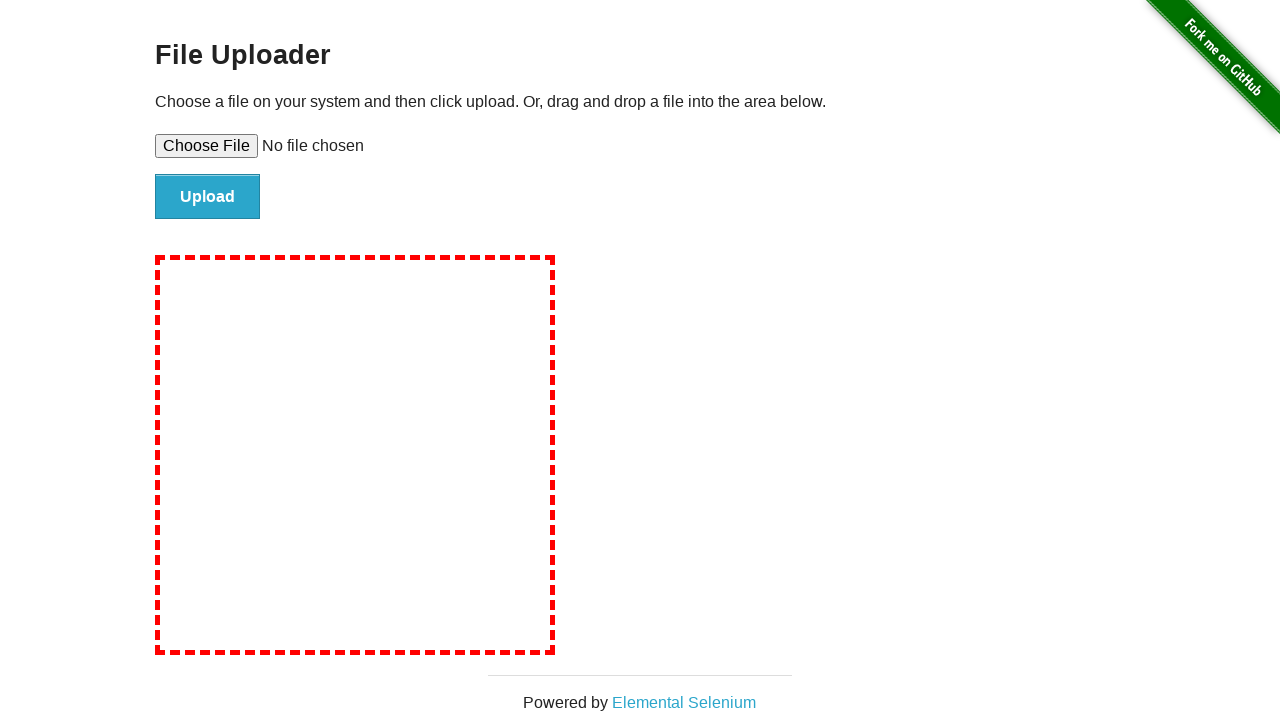

File upload page loaded and file input field is visible
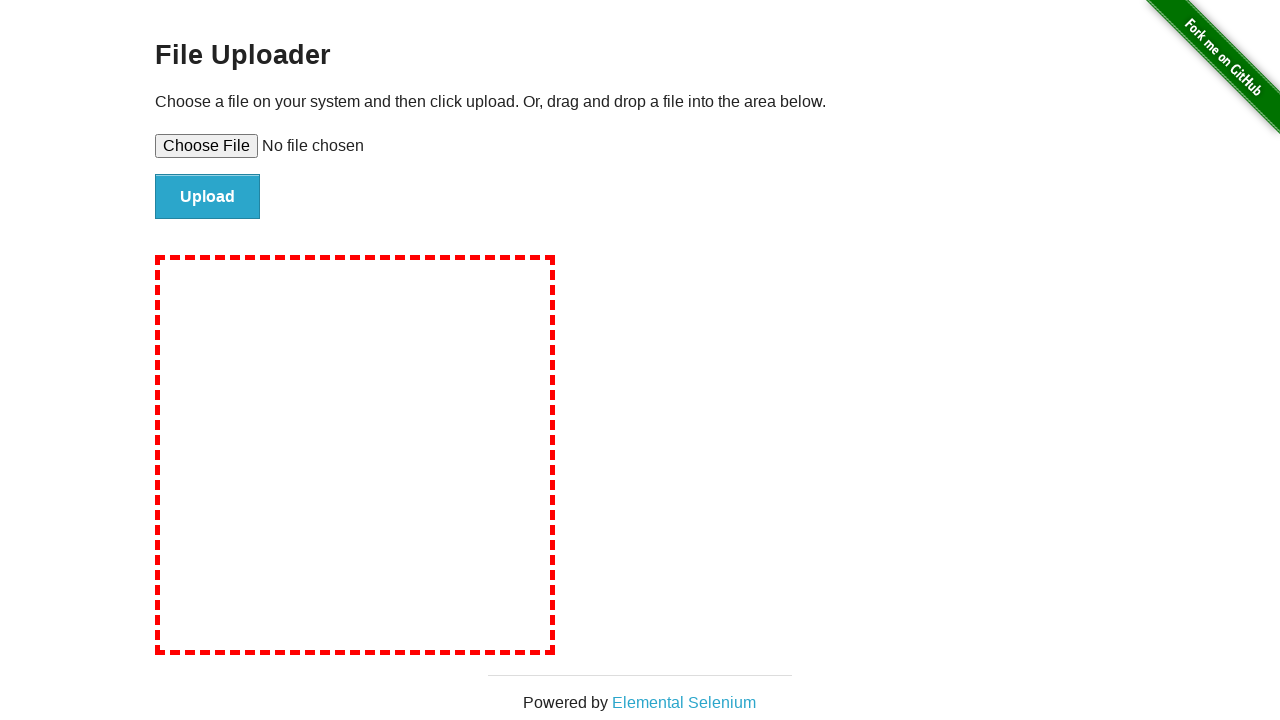

Created temporary test file with content
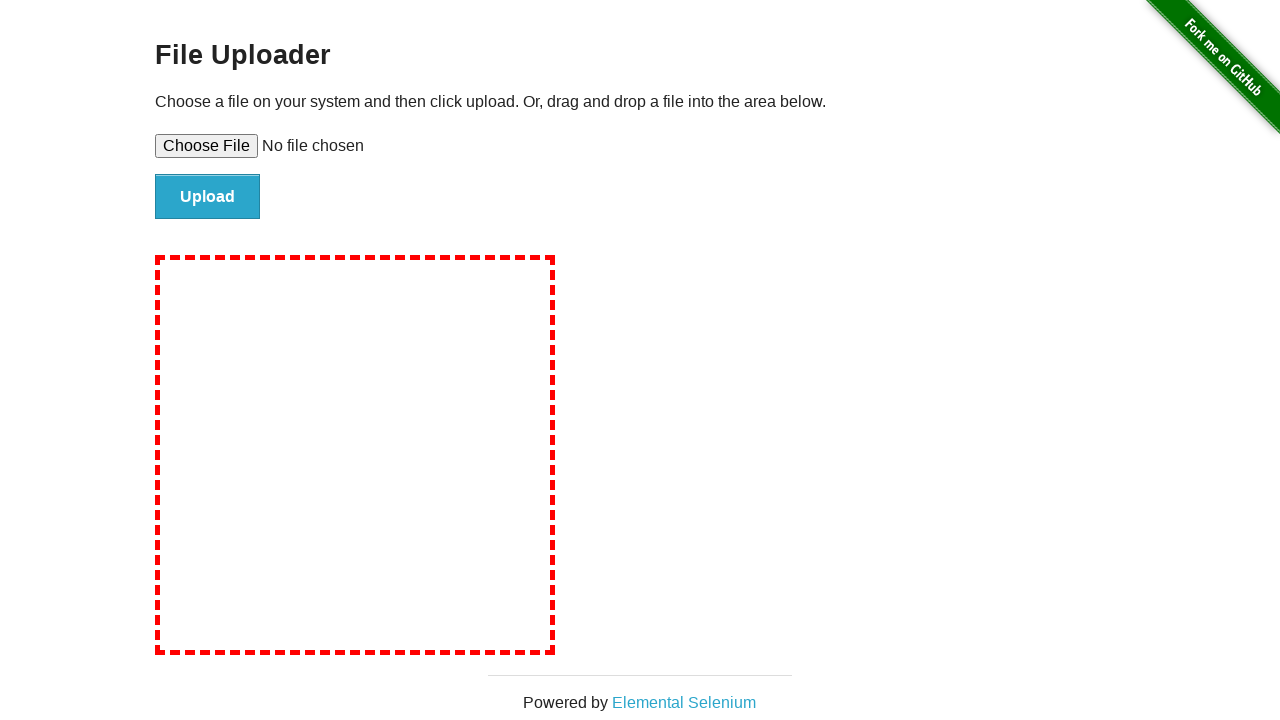

Selected test file for upload
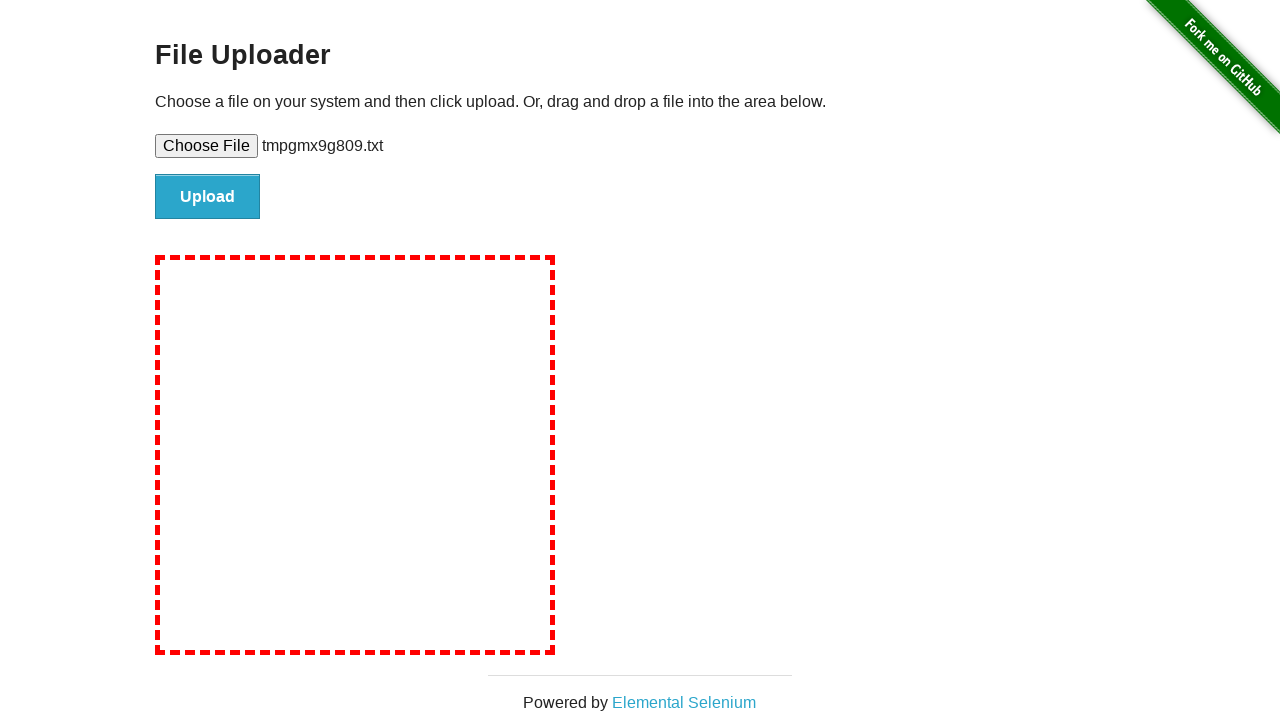

Clicked Upload button to submit file at (208, 197) on #file-submit
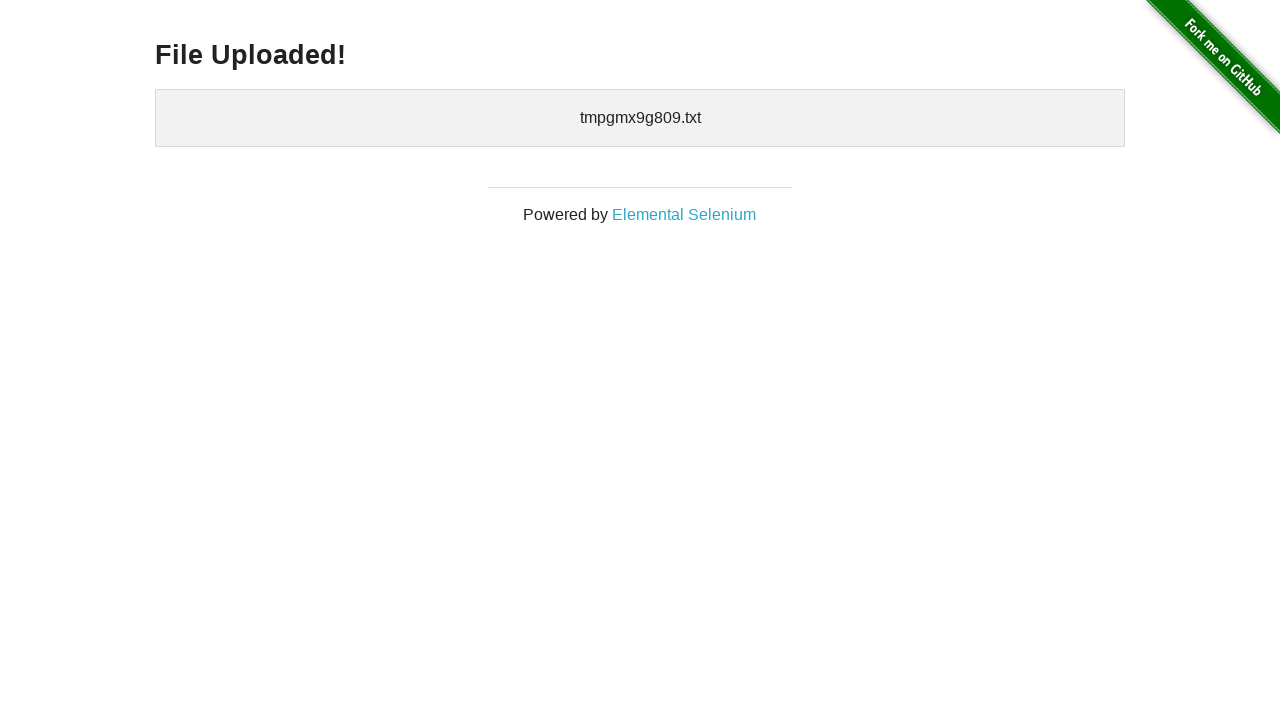

Upload confirmation section loaded
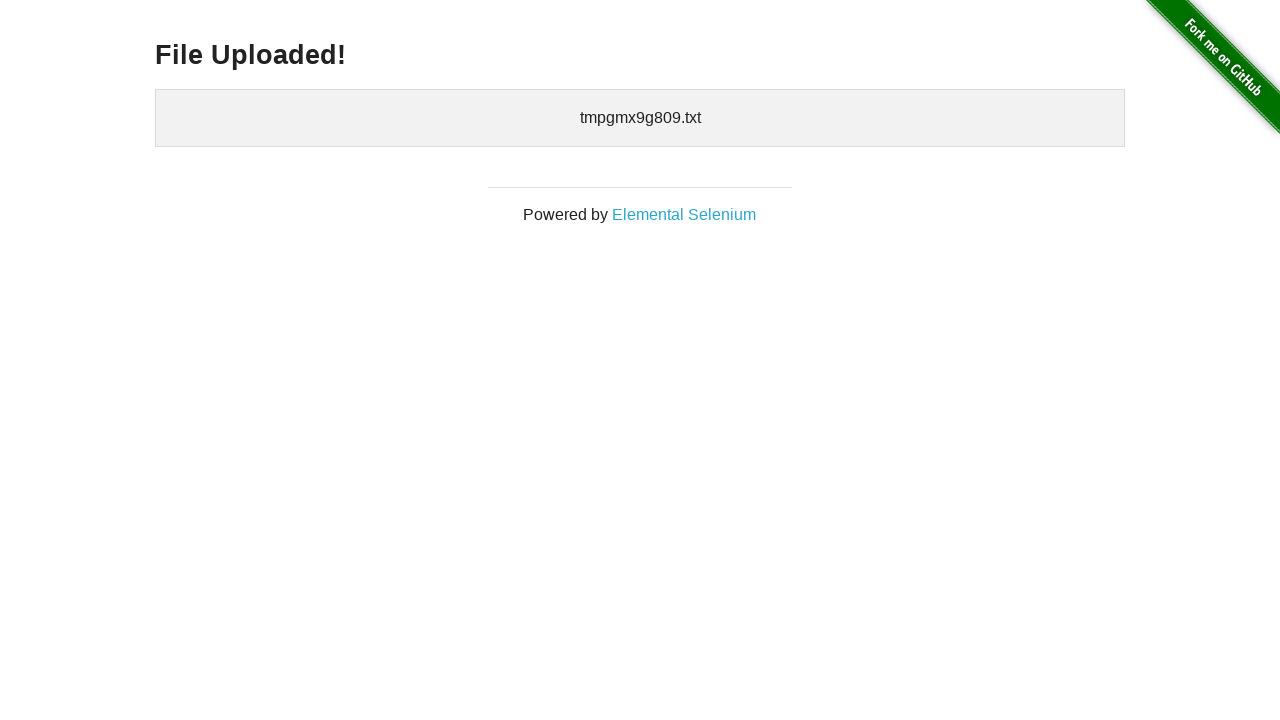

Verified that uploaded files are displayed in confirmation section
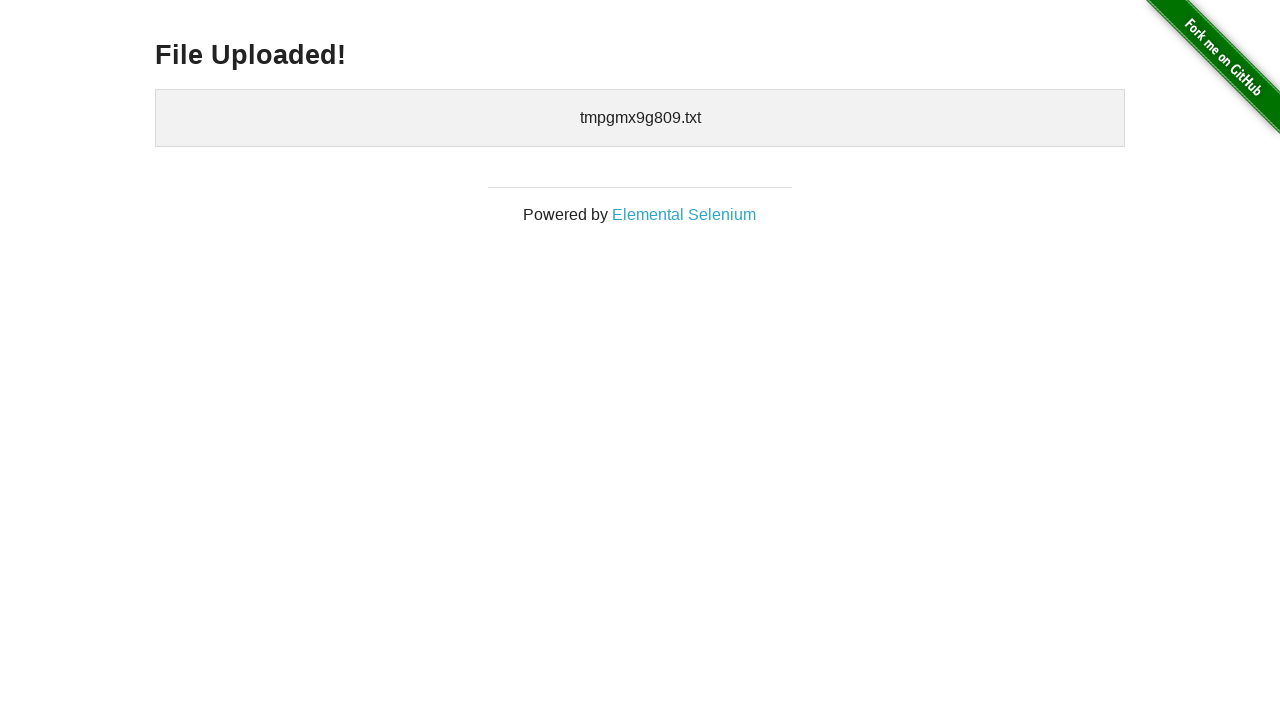

Cleaned up temporary test file
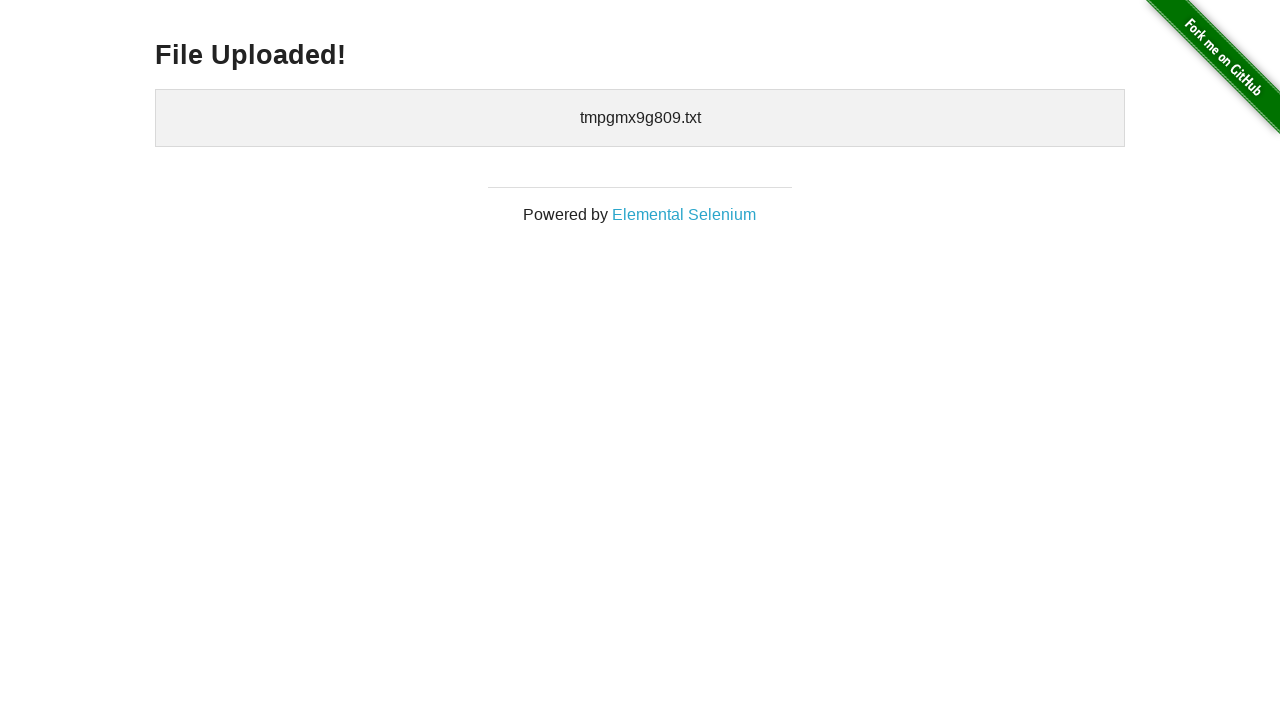

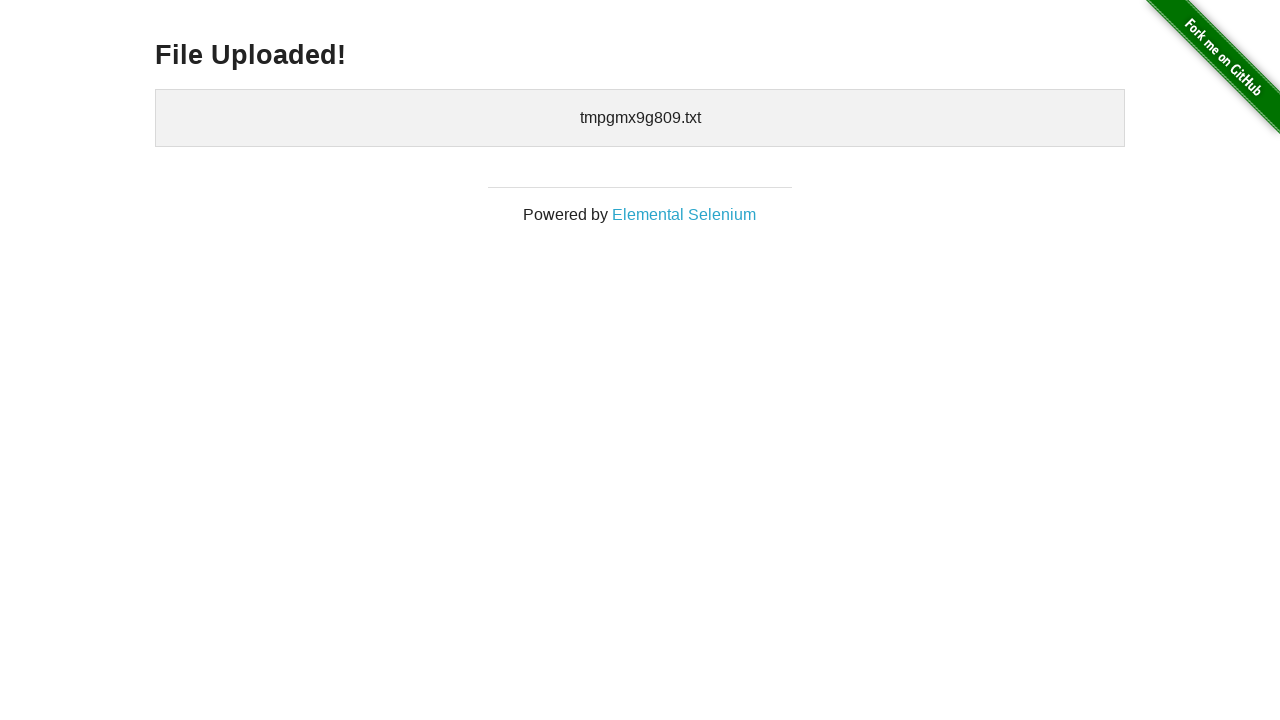